Tests opening a new tab by clicking a button and switching between browser windows

Starting URL: https://formy-project.herokuapp.com/switch-window

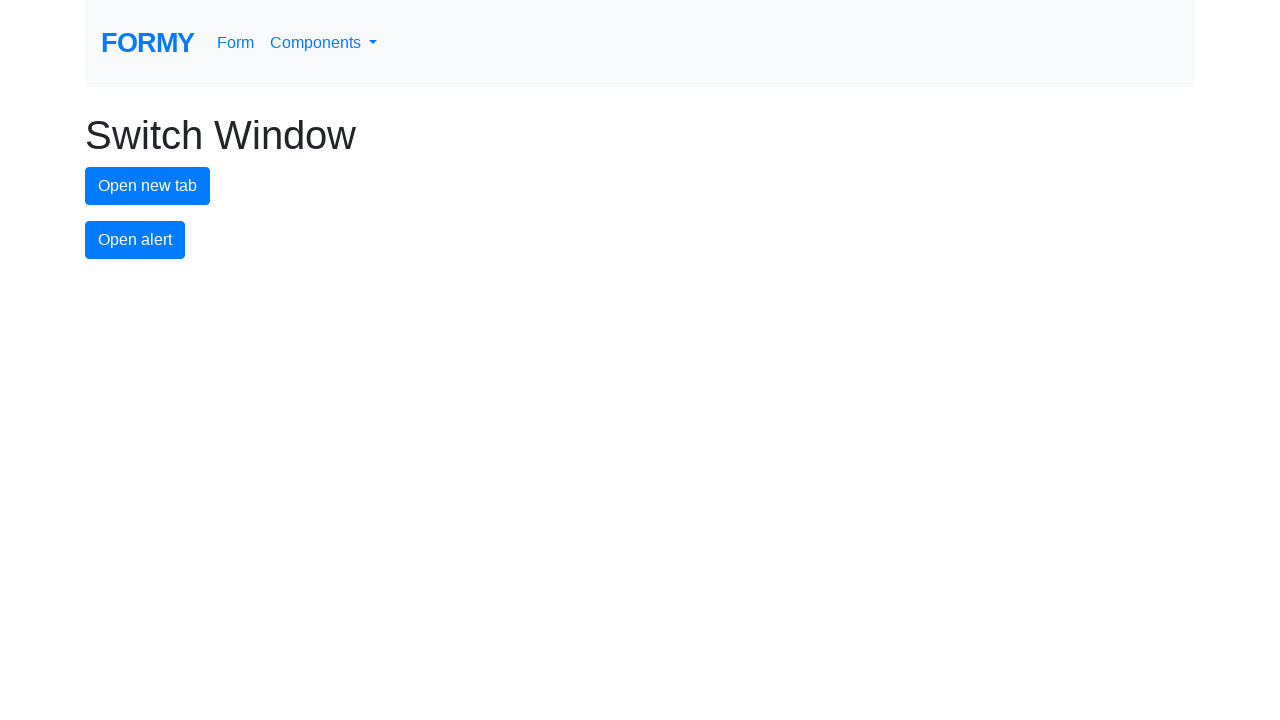

Clicked new tab button to open a new window at (148, 186) on #new-tab-button
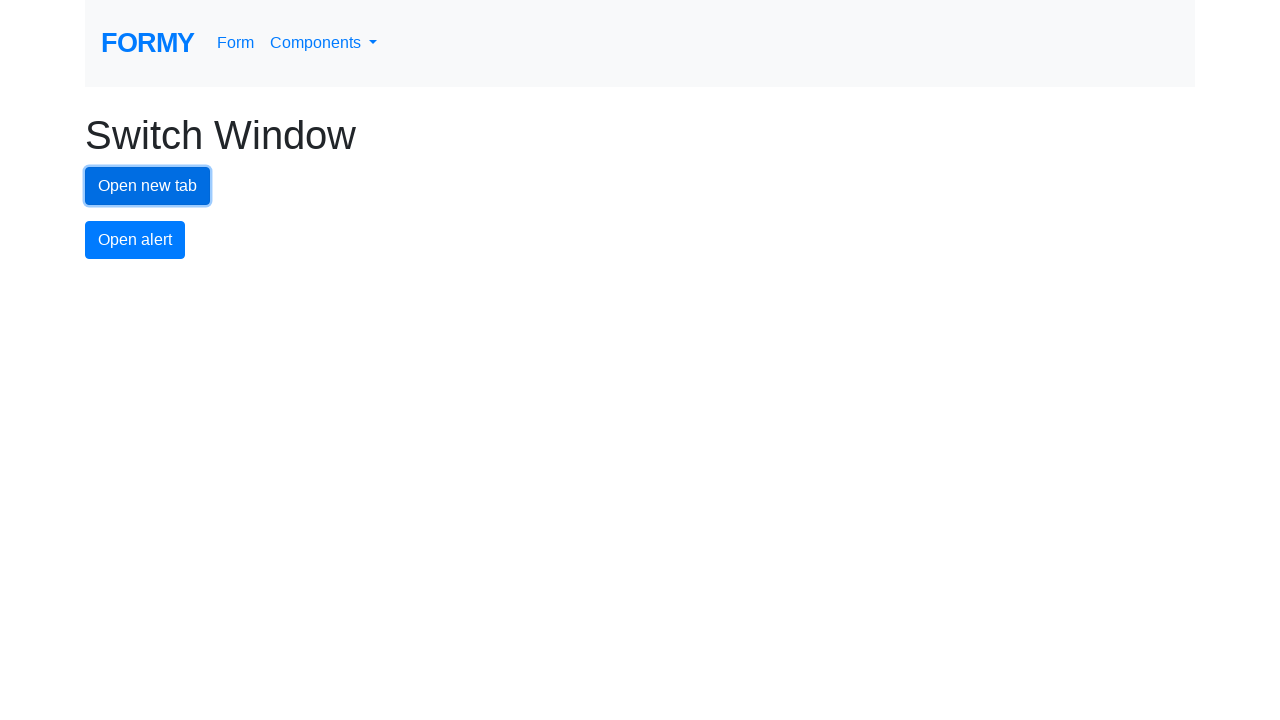

New page/window opened and captured
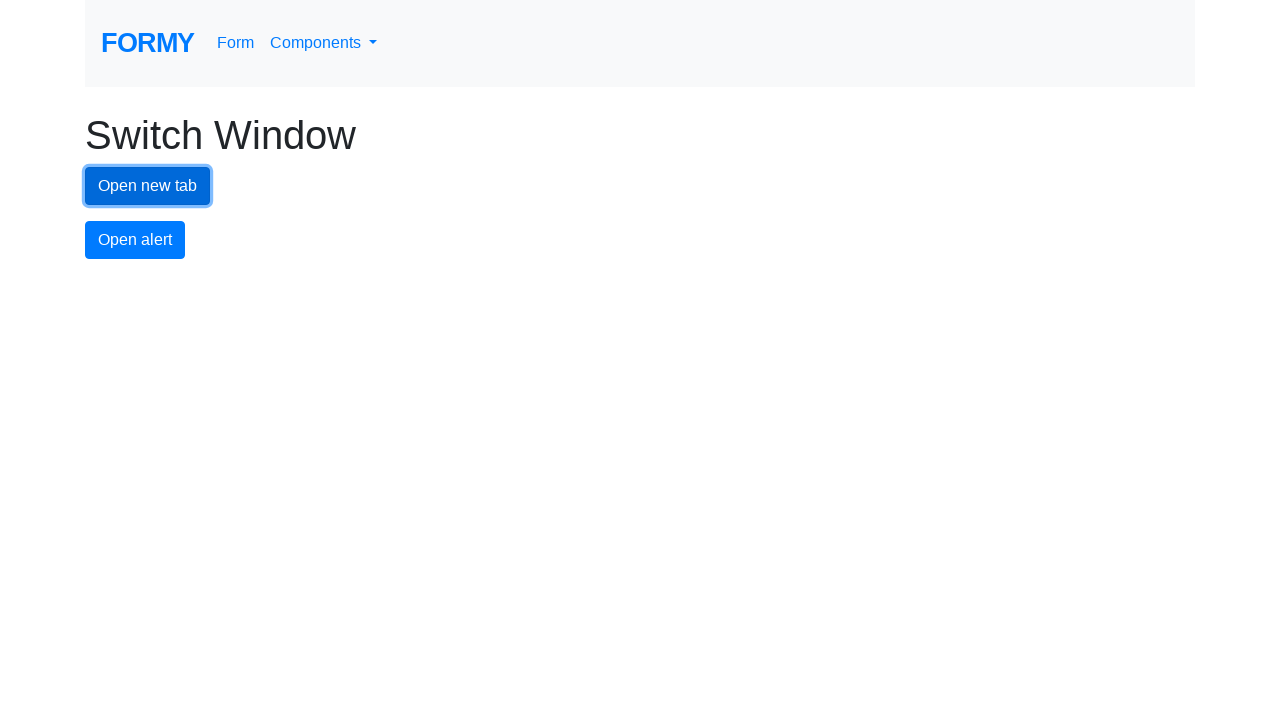

Switched back to original window by bringing it to front
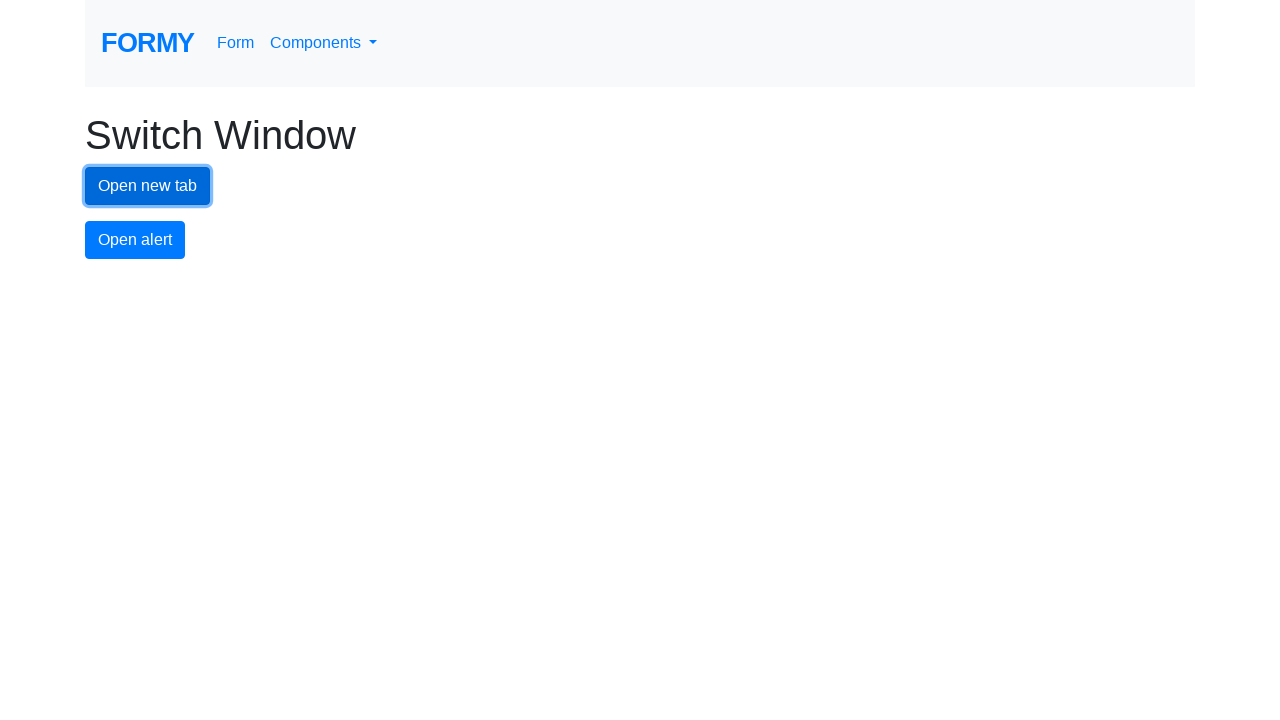

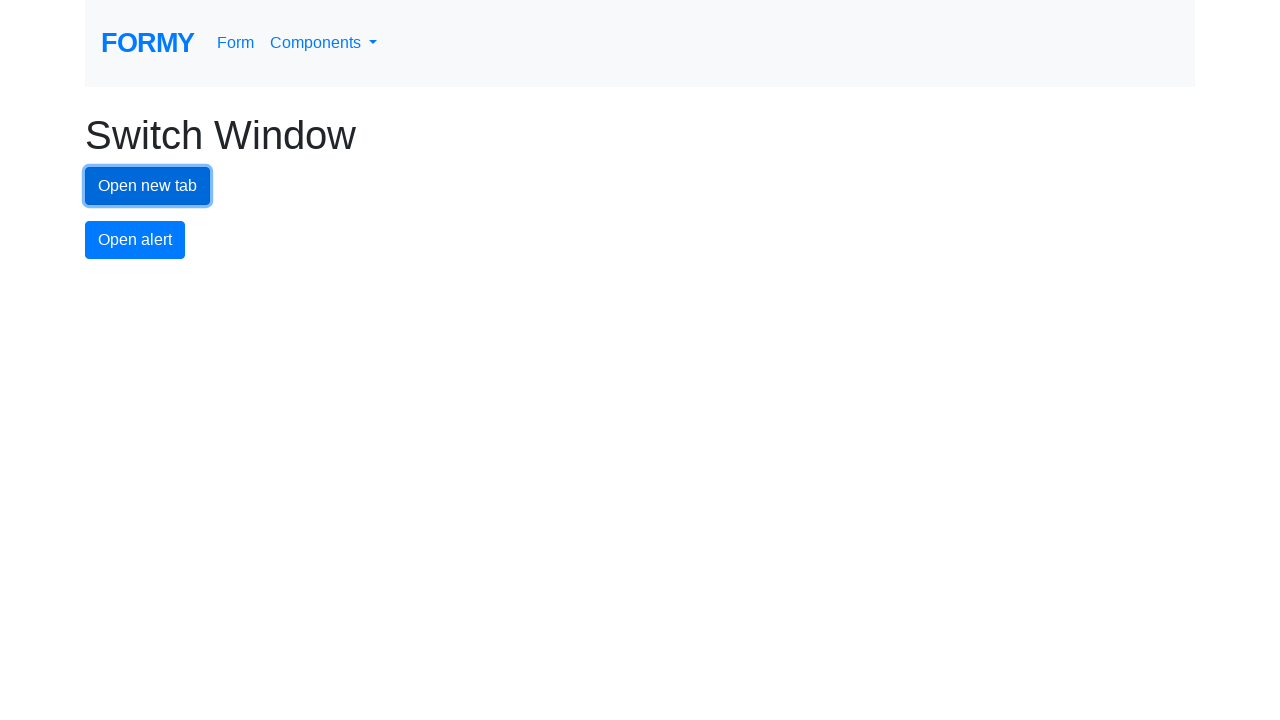